Tests website navigation by clicking the API Reference footer link, verifying the Blog link is visible, clicking the Next pagination button, and waiting for the WebDriver Protocol section to appear.

Starting URL: https://webdriver.io/

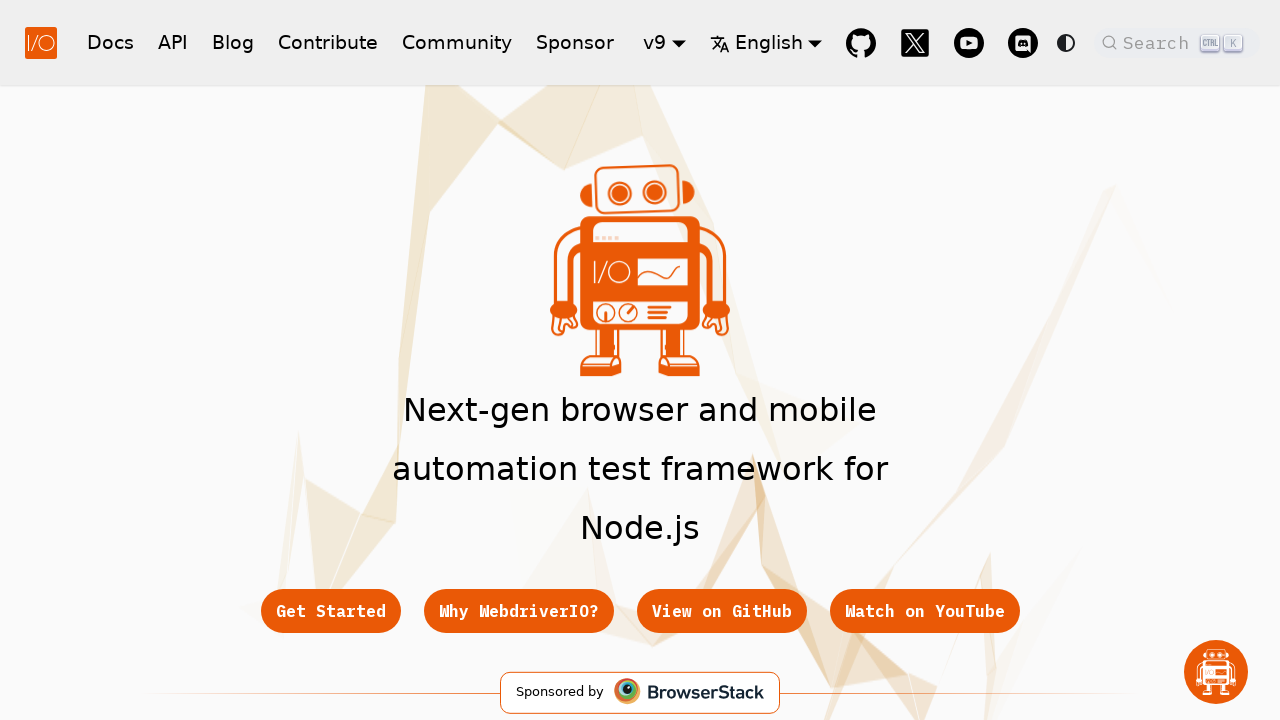

Clicked API Reference link in footer at (452, 360) on xpath=//a[@class="footer__link-item" and text()="API Reference"]
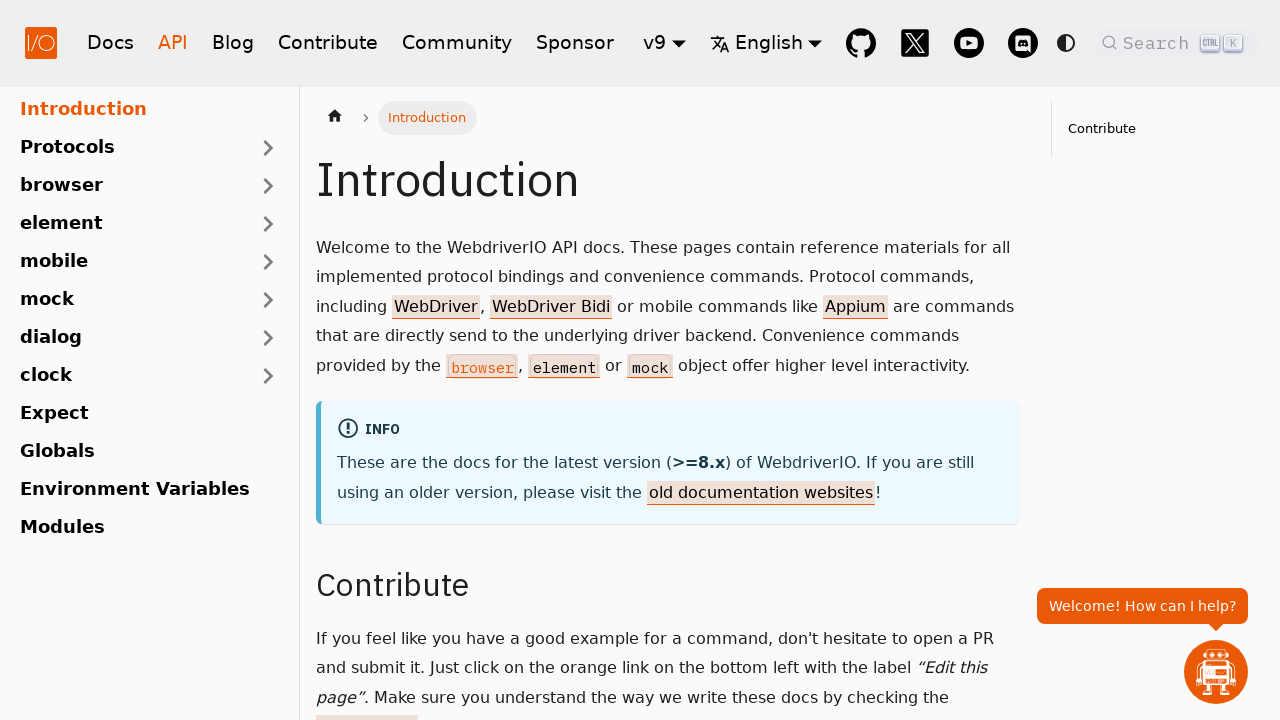

Blog link is visible on page
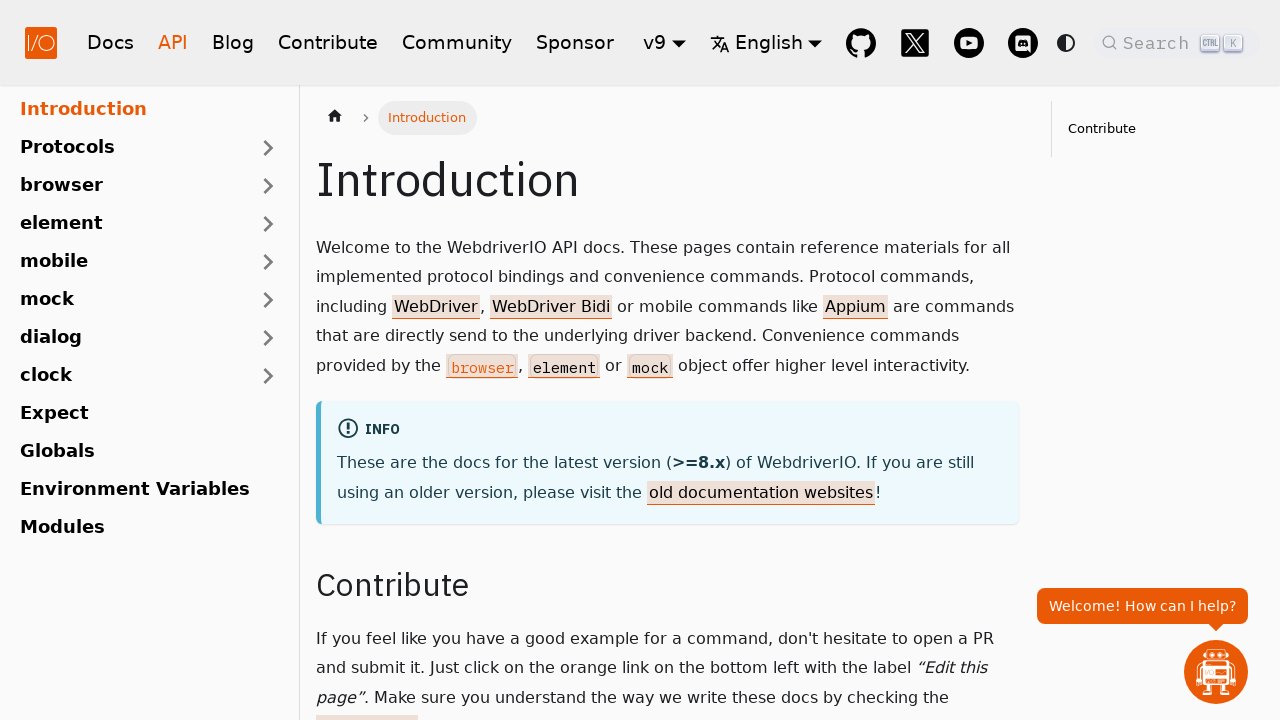

Clicked Next pagination button to navigate to protocols page at (847, 360) on a.pagination-nav__link--next[href="/docs/api/protocols"]
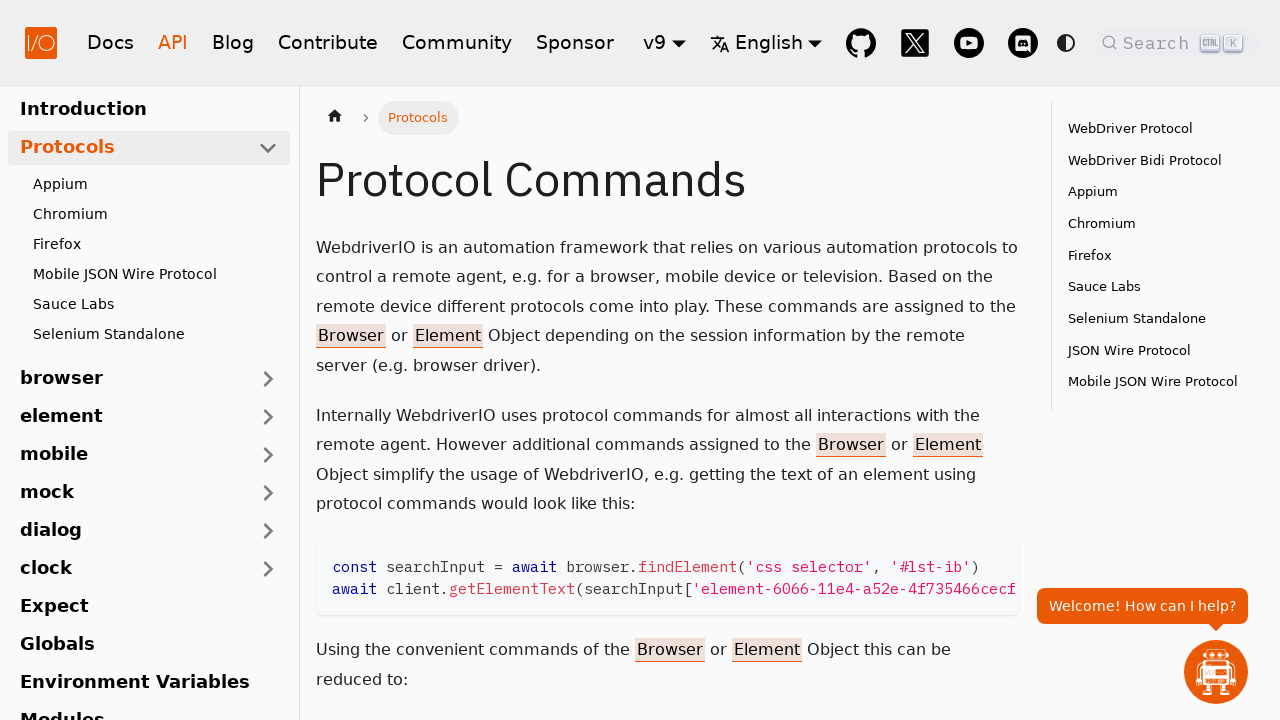

WebDriver Protocol section has appeared
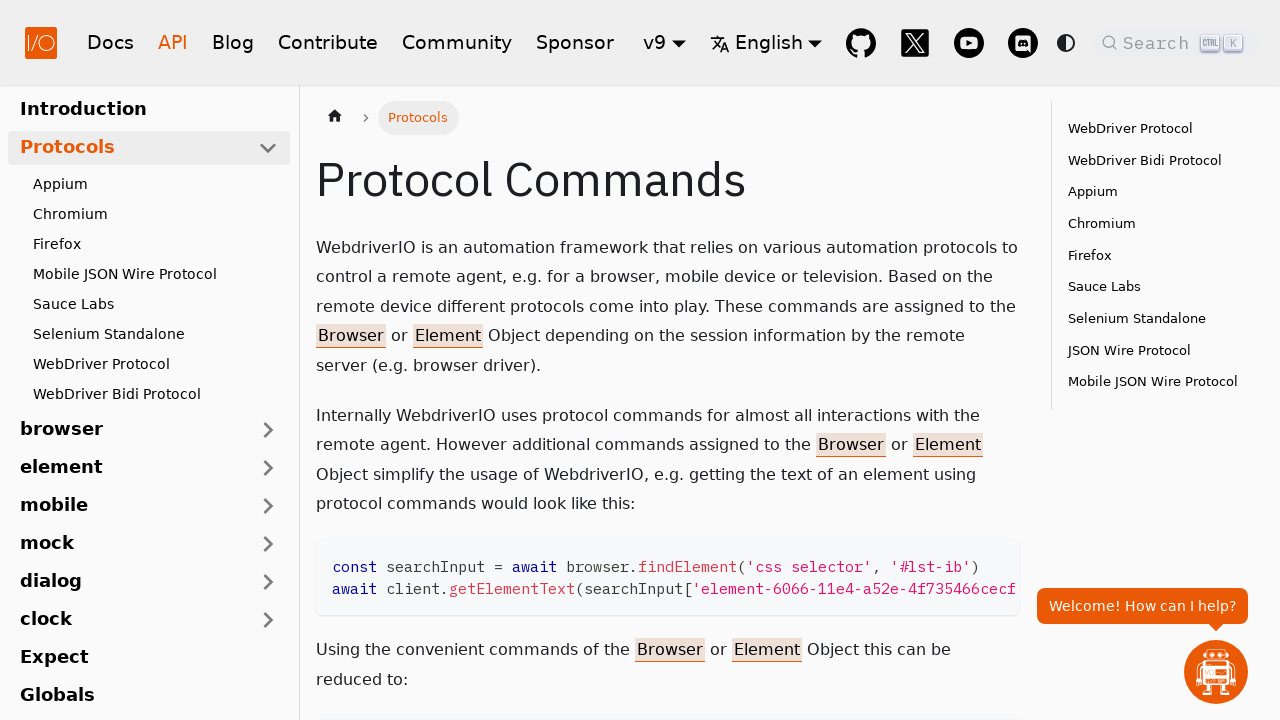

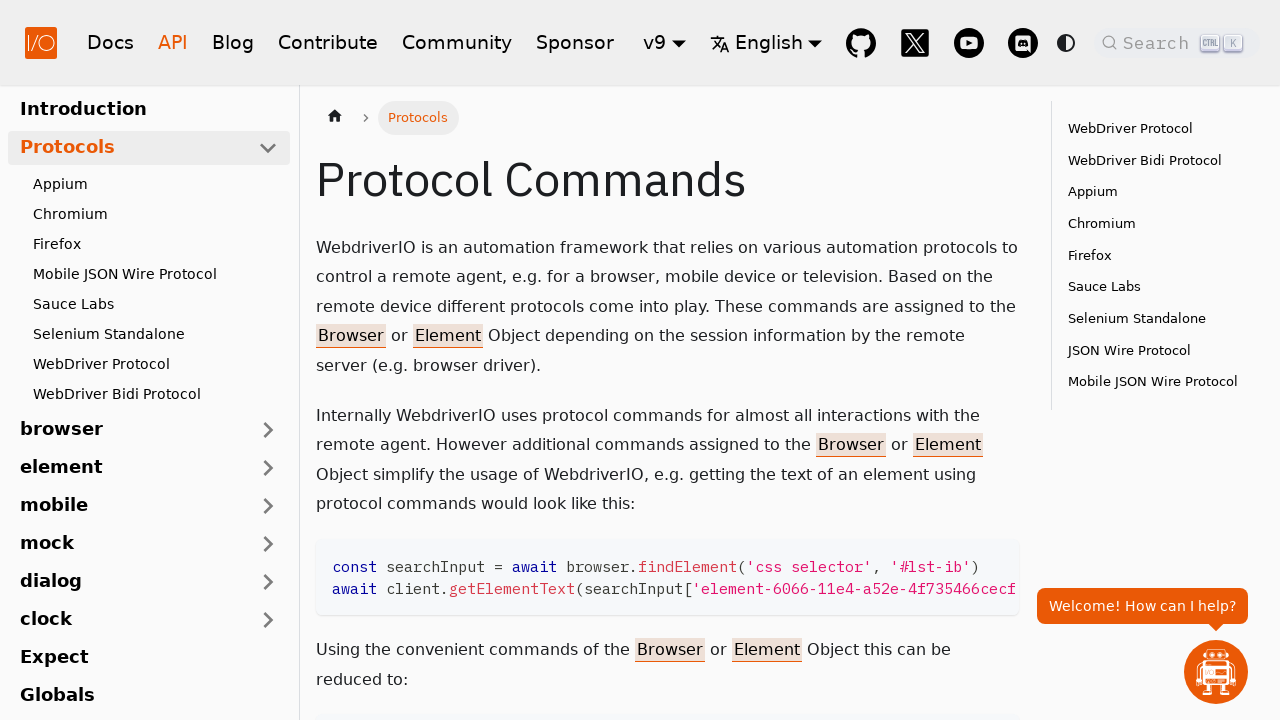